Tests clicking on the Toys navigation link on the FirstCry homepage

Starting URL: https://www.firstcry.com/

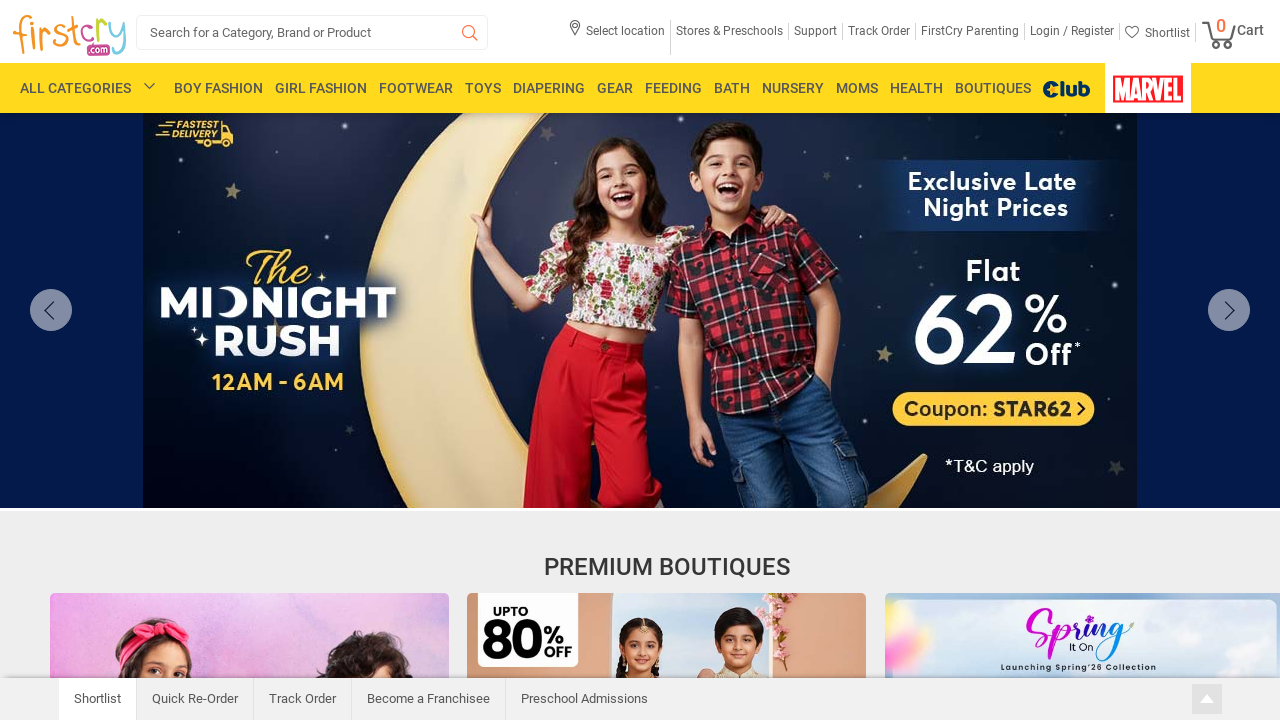

Clicked on Toys navigation link on FirstCry homepage at (483, 88) on a:has-text('TOY')
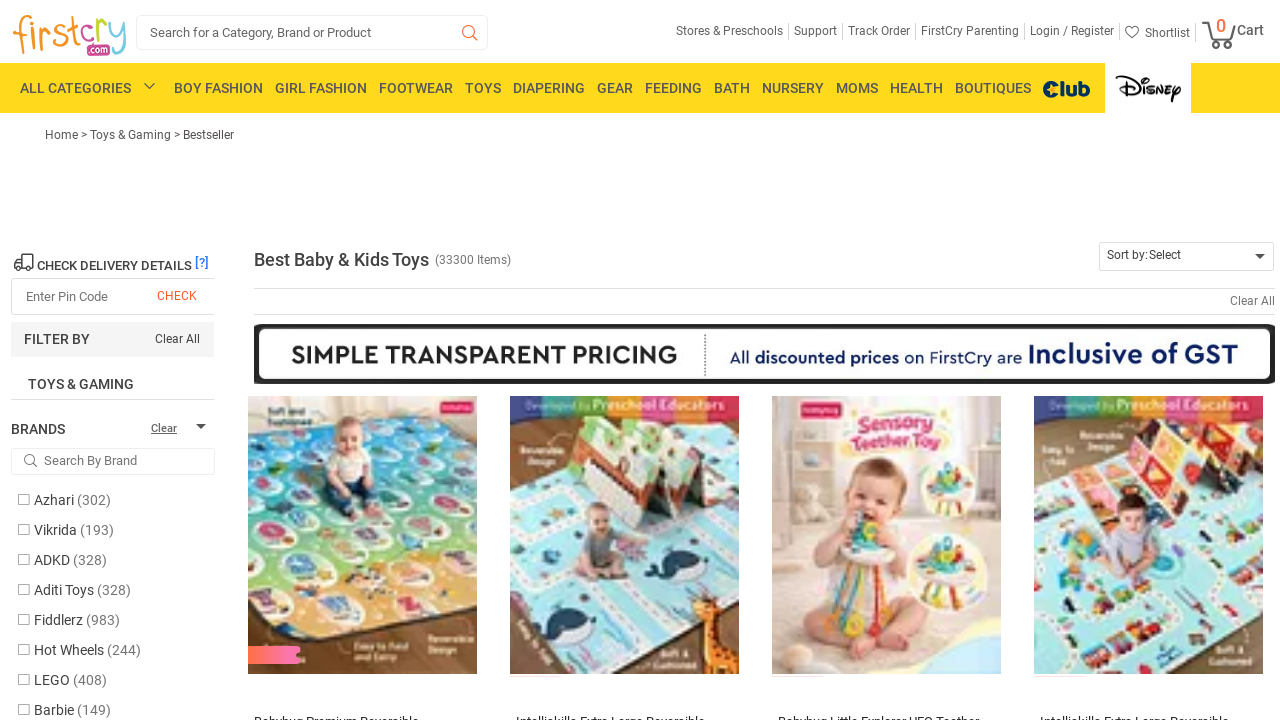

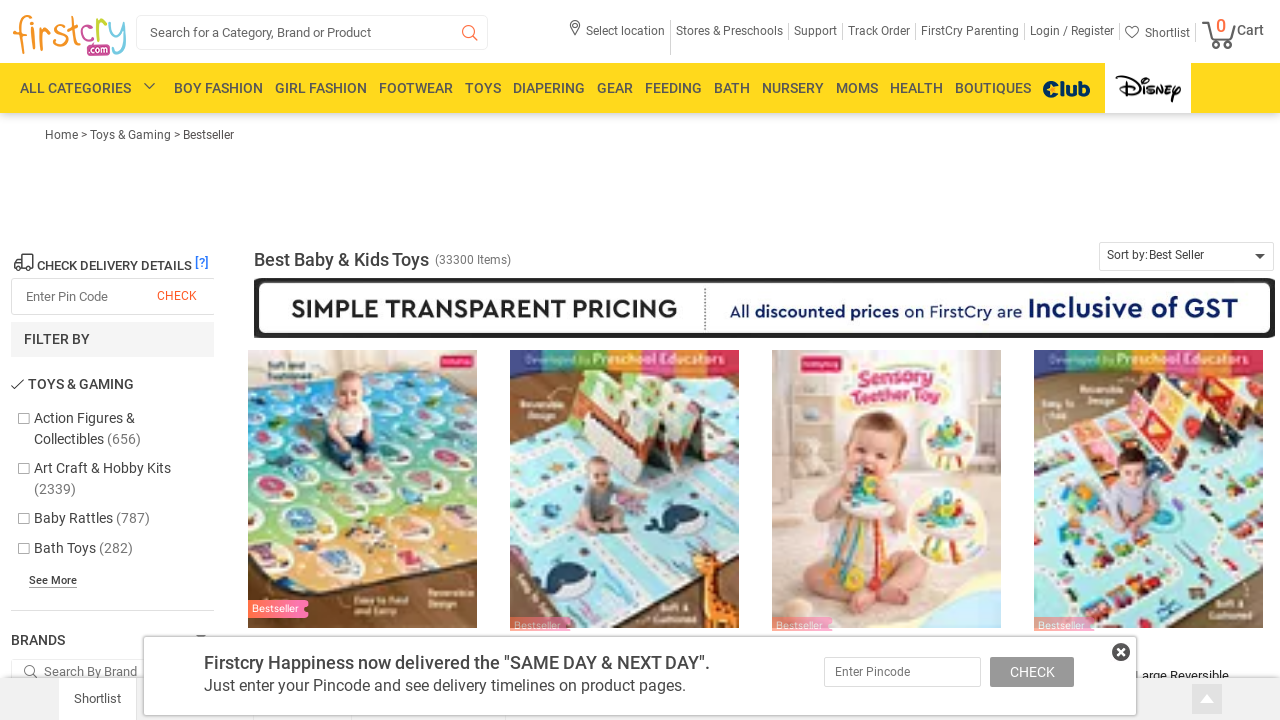